Tests the hotel listing functionality by clicking on the hotel list button and verifying that 10 hotels are displayed on the page.

Starting URL: http://hotel-v3.progmasters.hu/

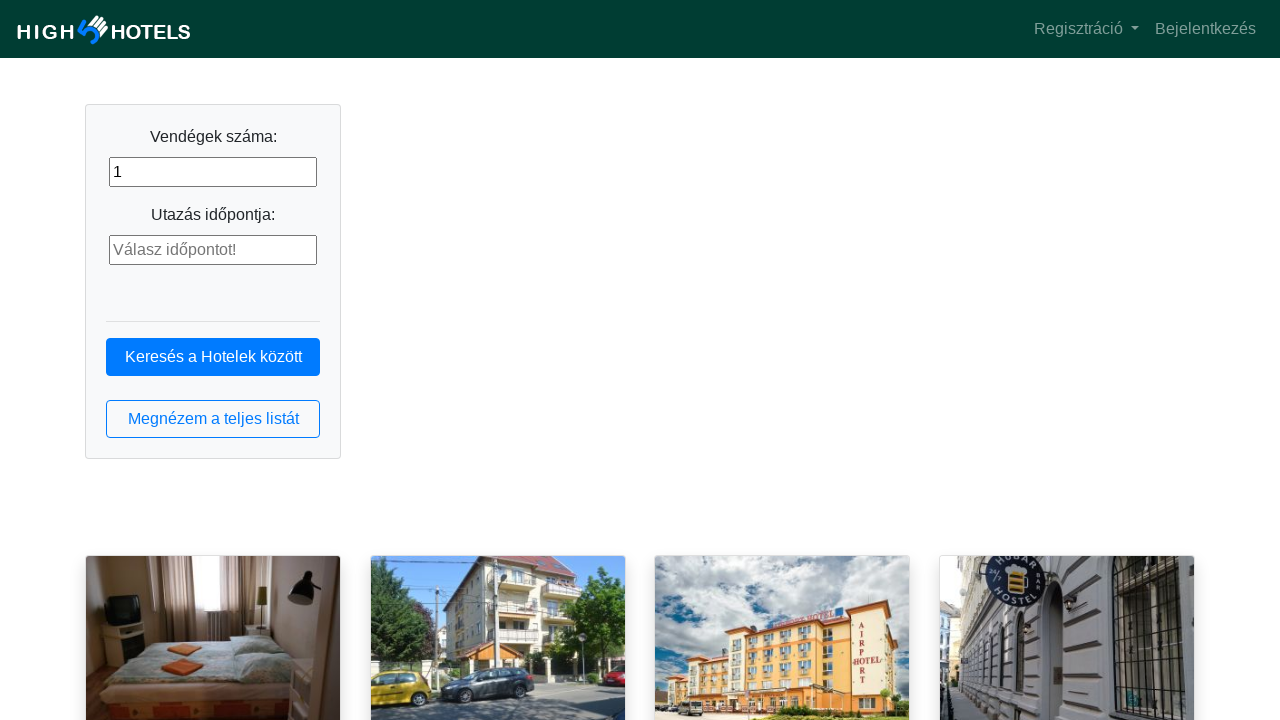

Clicked on the hotel list button at (213, 419) on button.btn.btn-outline-primary.btn-block
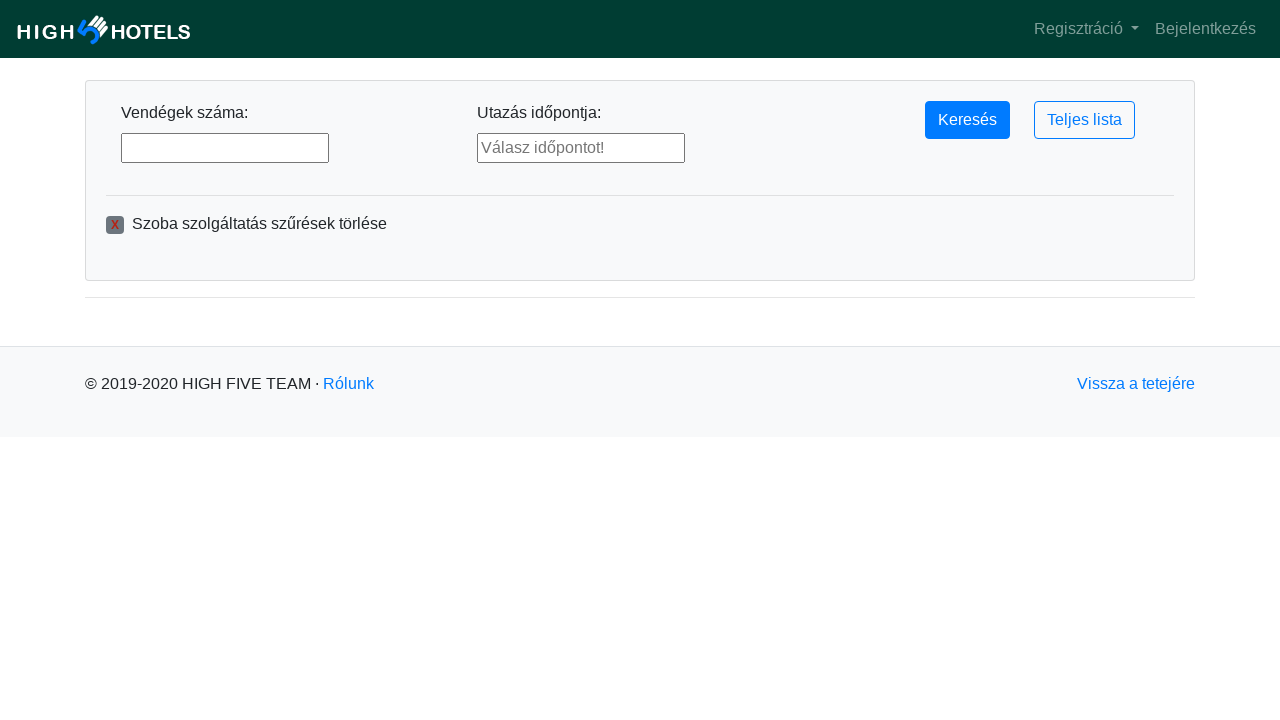

Hotel list loaded and hotel items became visible
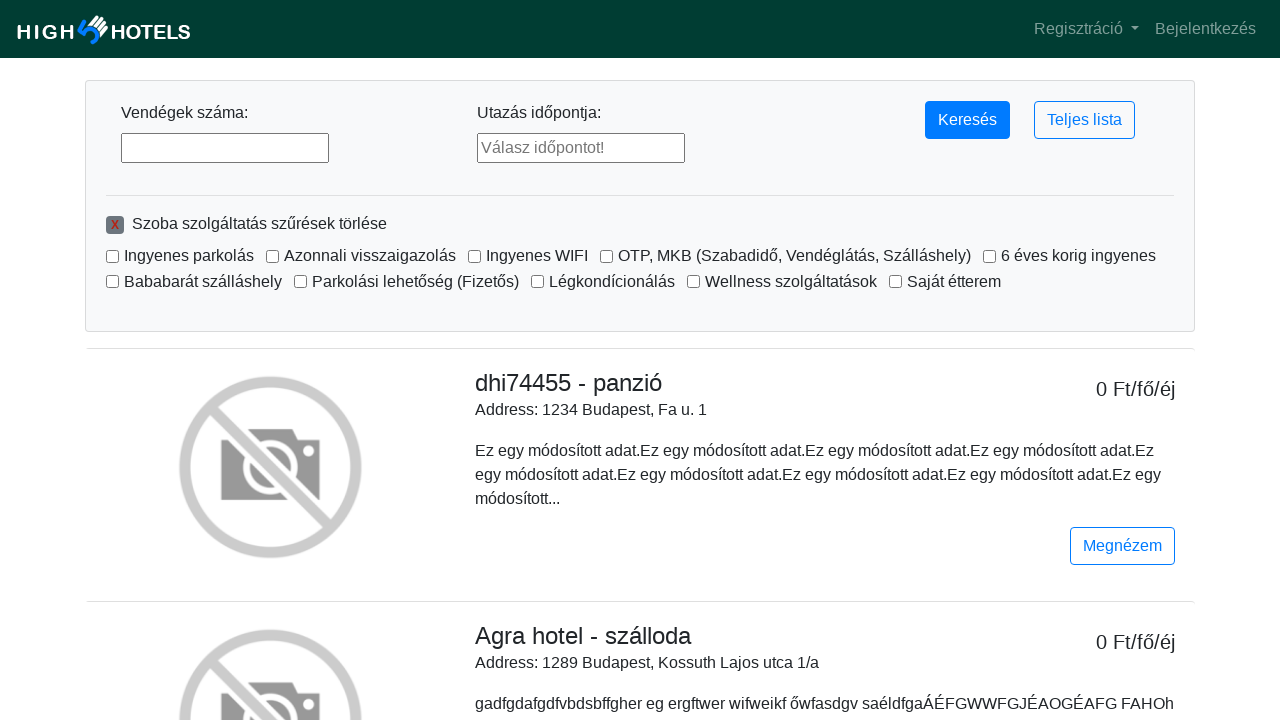

Located all hotel list items on the page
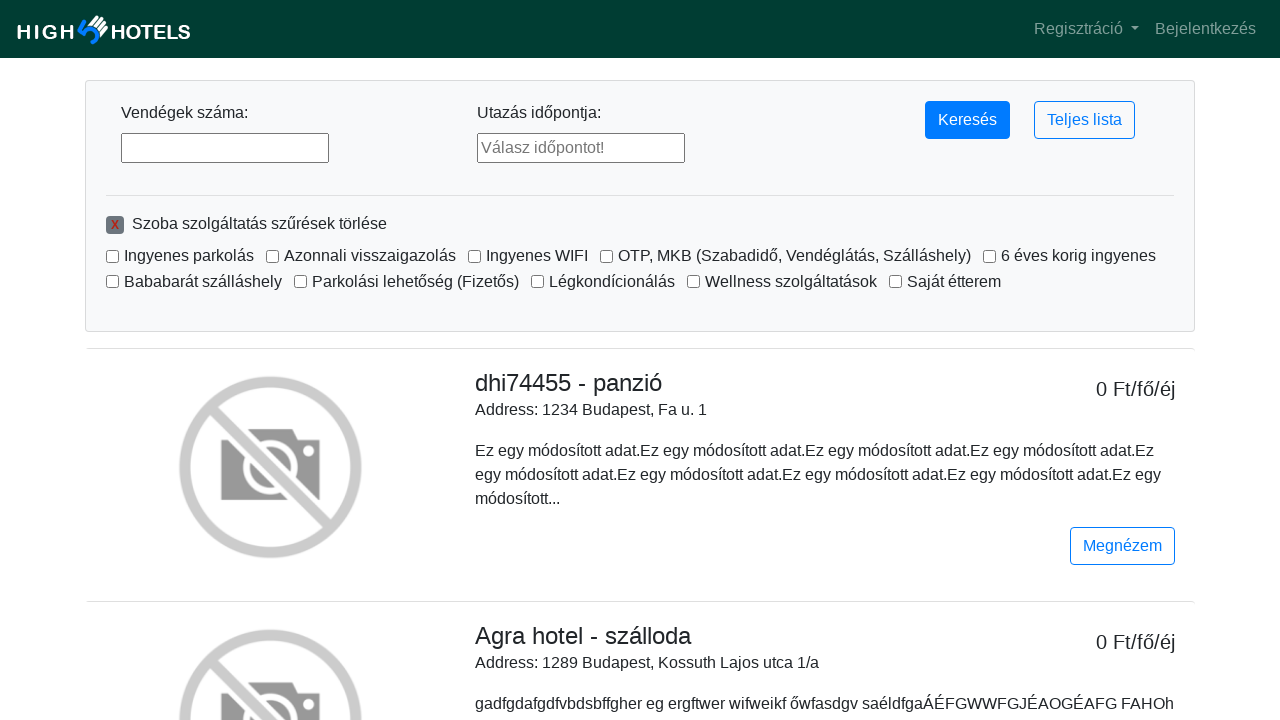

First hotel item is ready for interaction
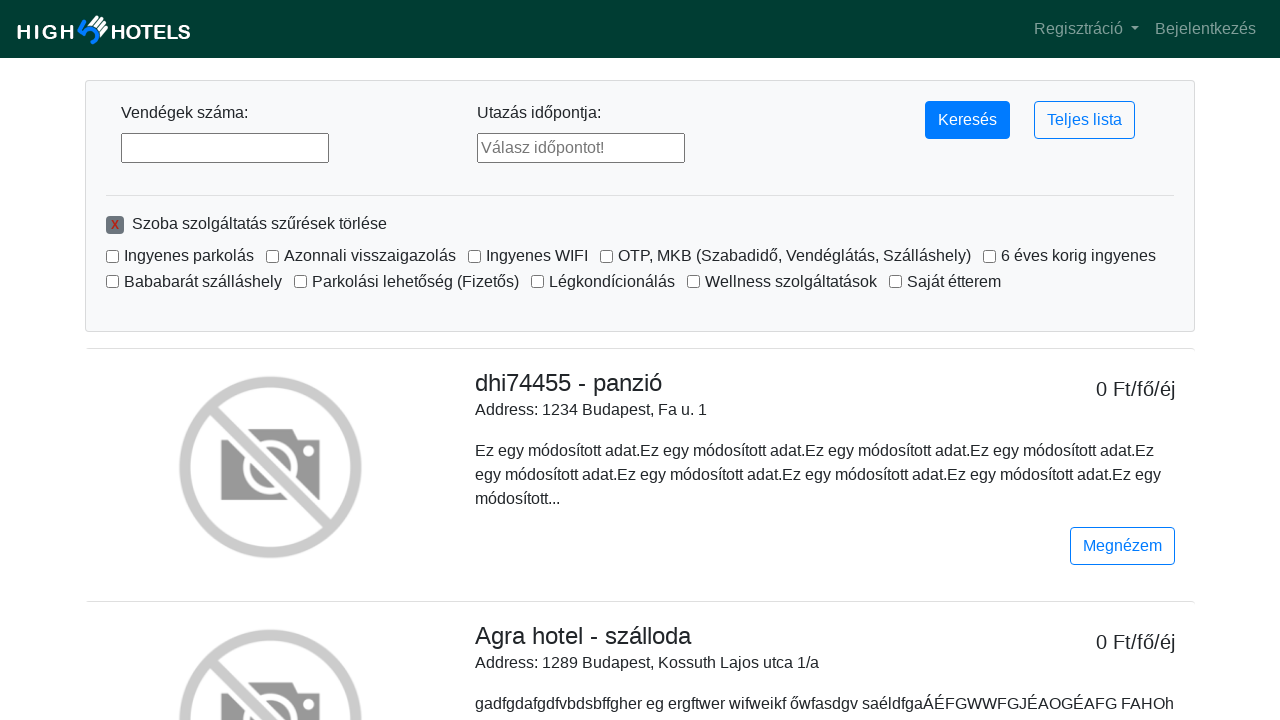

Verified that 10 hotels are displayed on the page
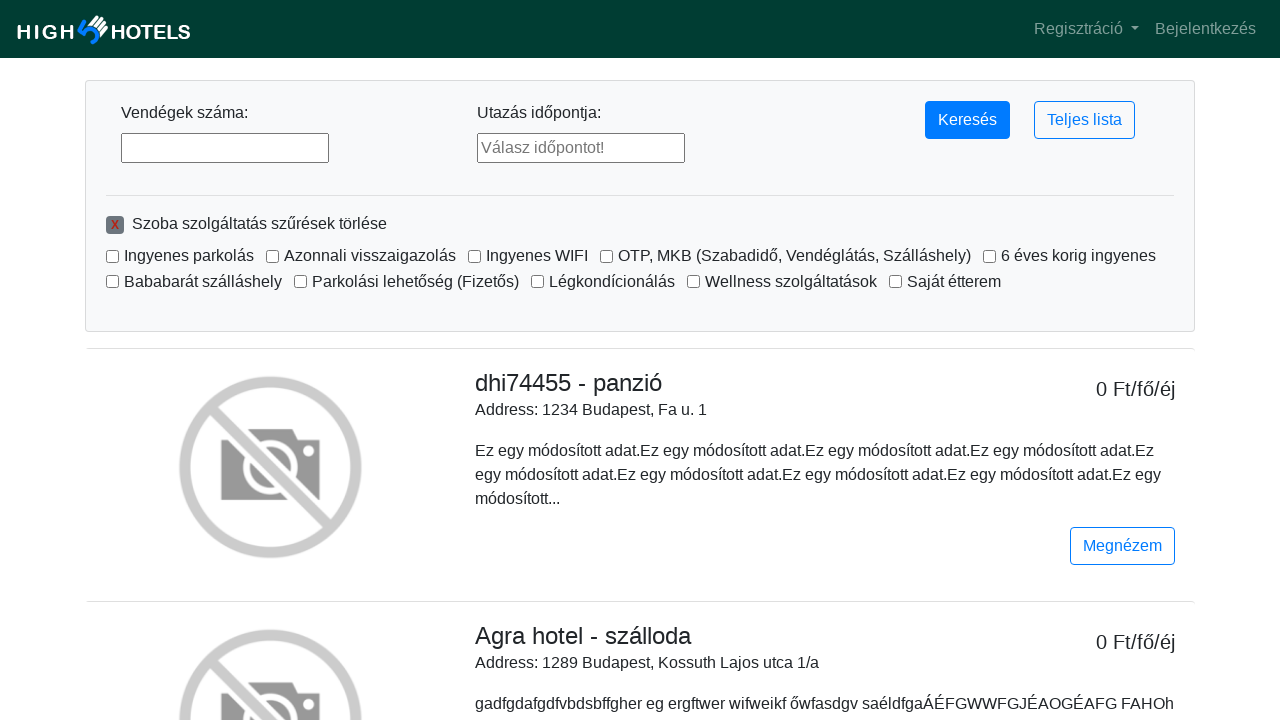

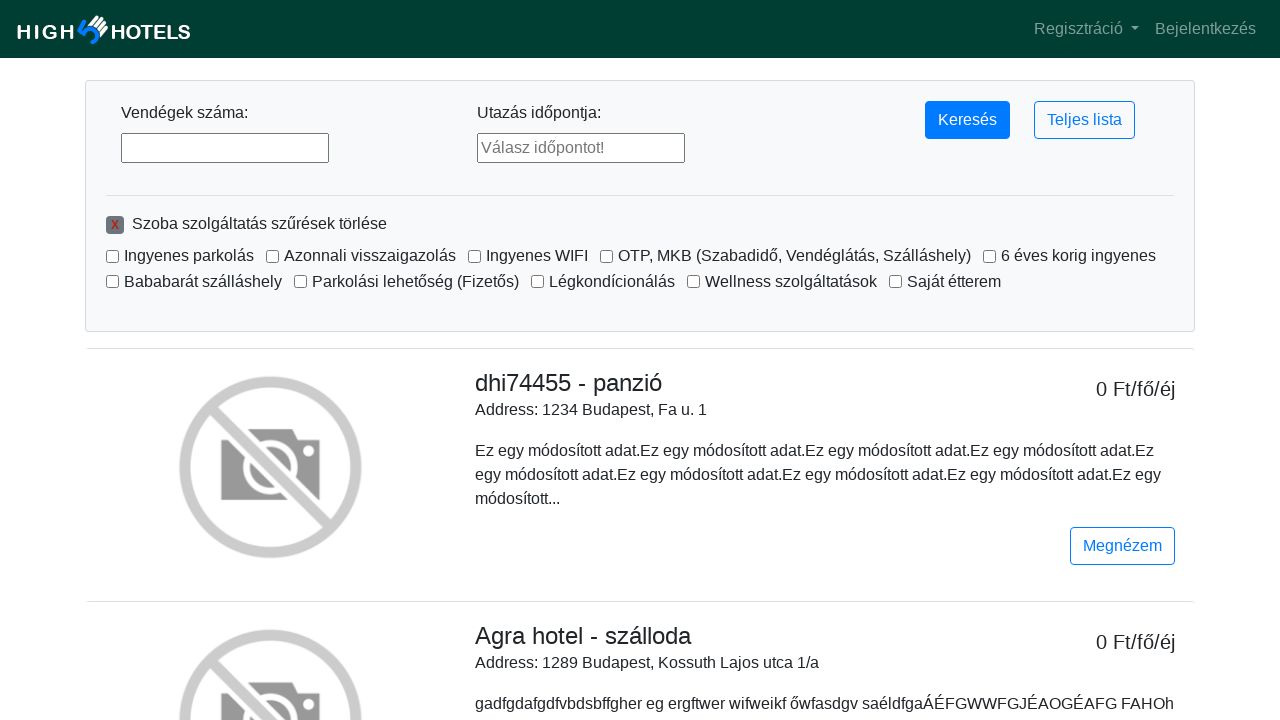